Tests hover functionality by hovering over three images and verifying that corresponding user names become visible on hover

Starting URL: https://practice.cydeo.com/hovers

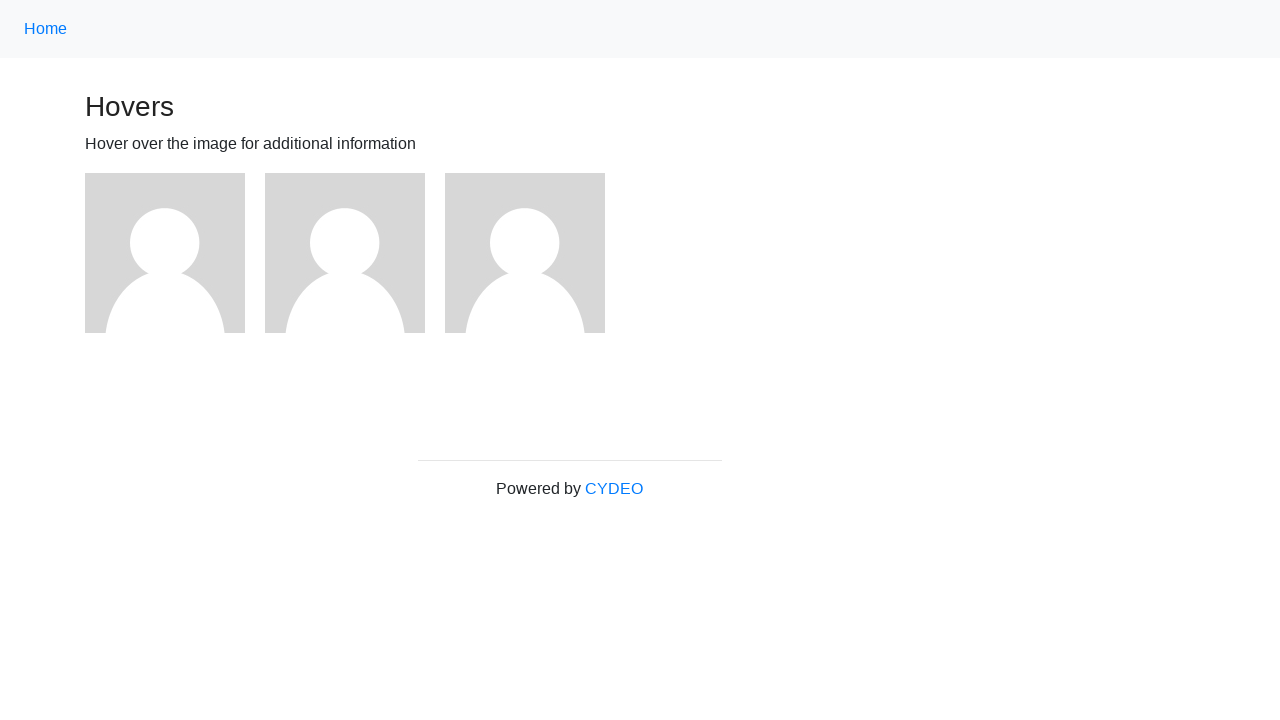

Hovered over first image at (165, 253) on (//img)[1]
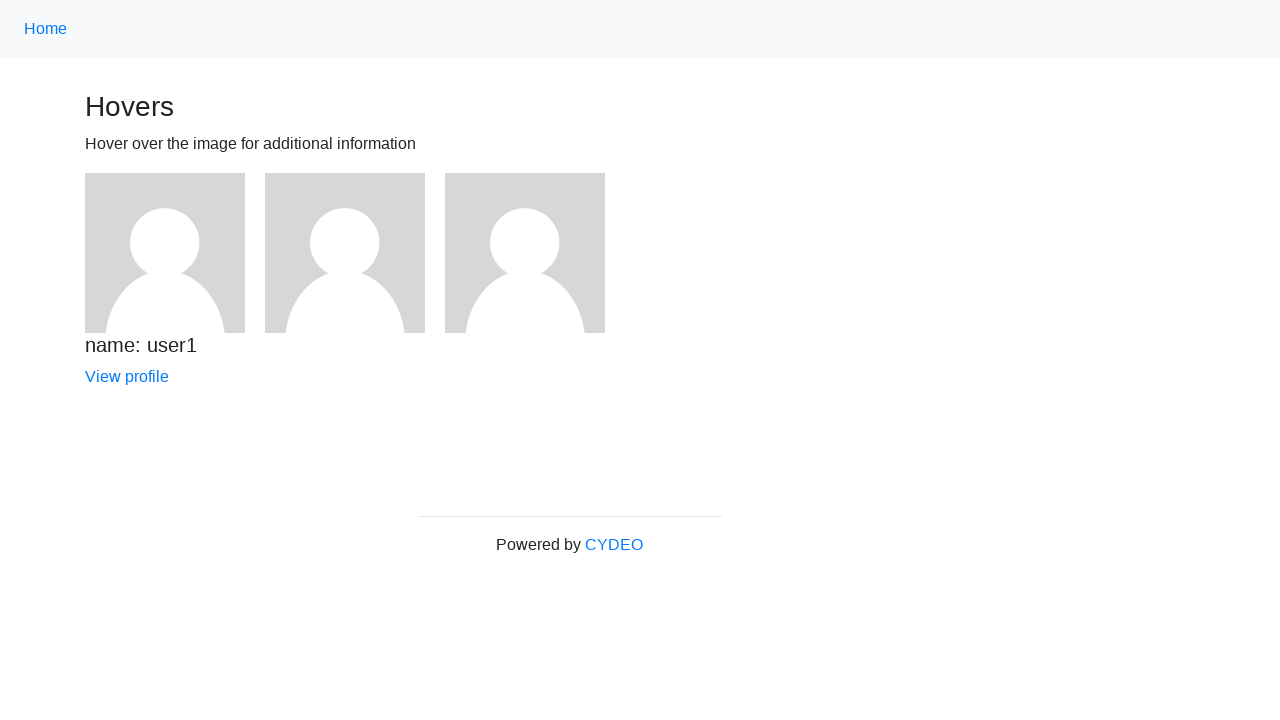

Verified user1 name is visible on hover
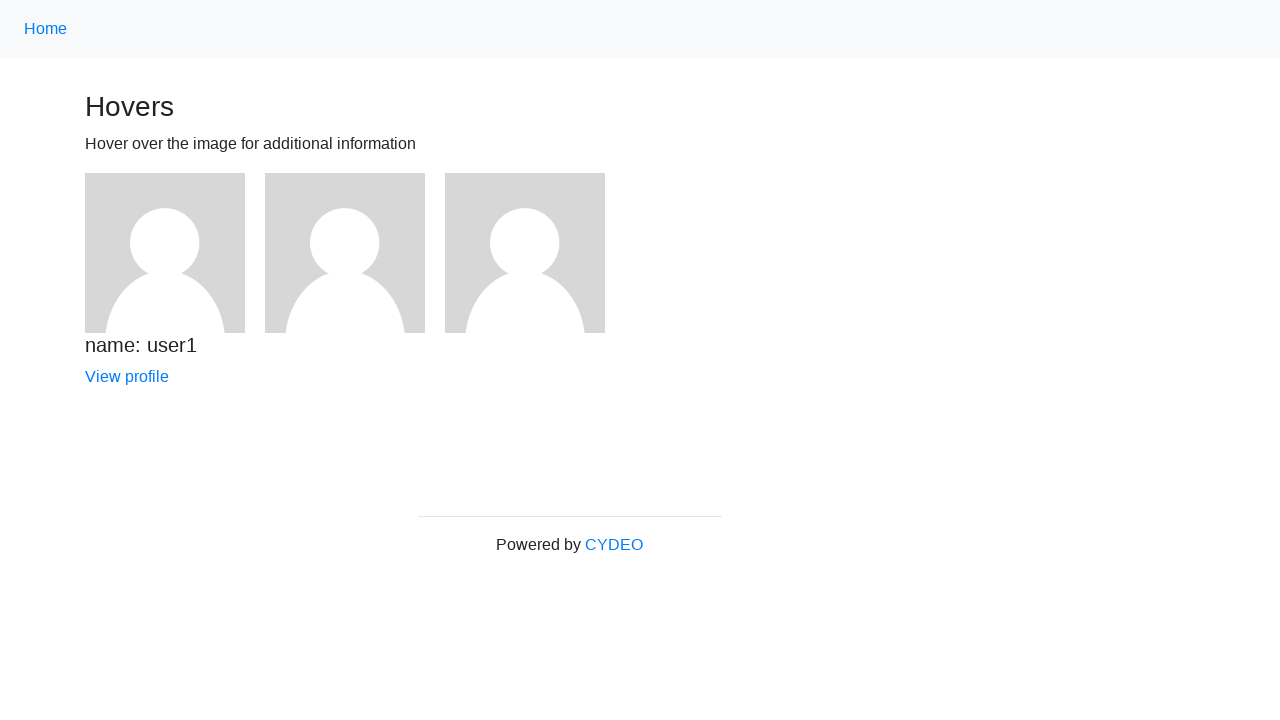

Hovered over second image at (345, 253) on (//img)[2]
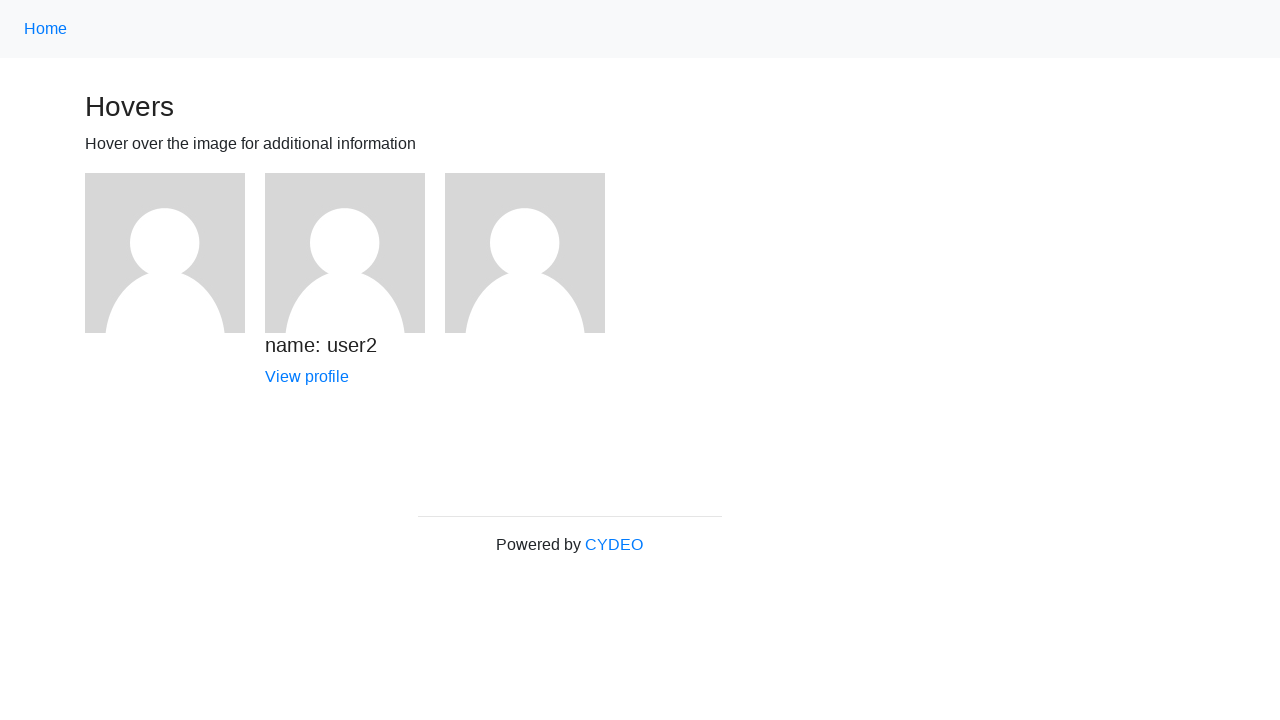

Verified user2 name is visible on hover
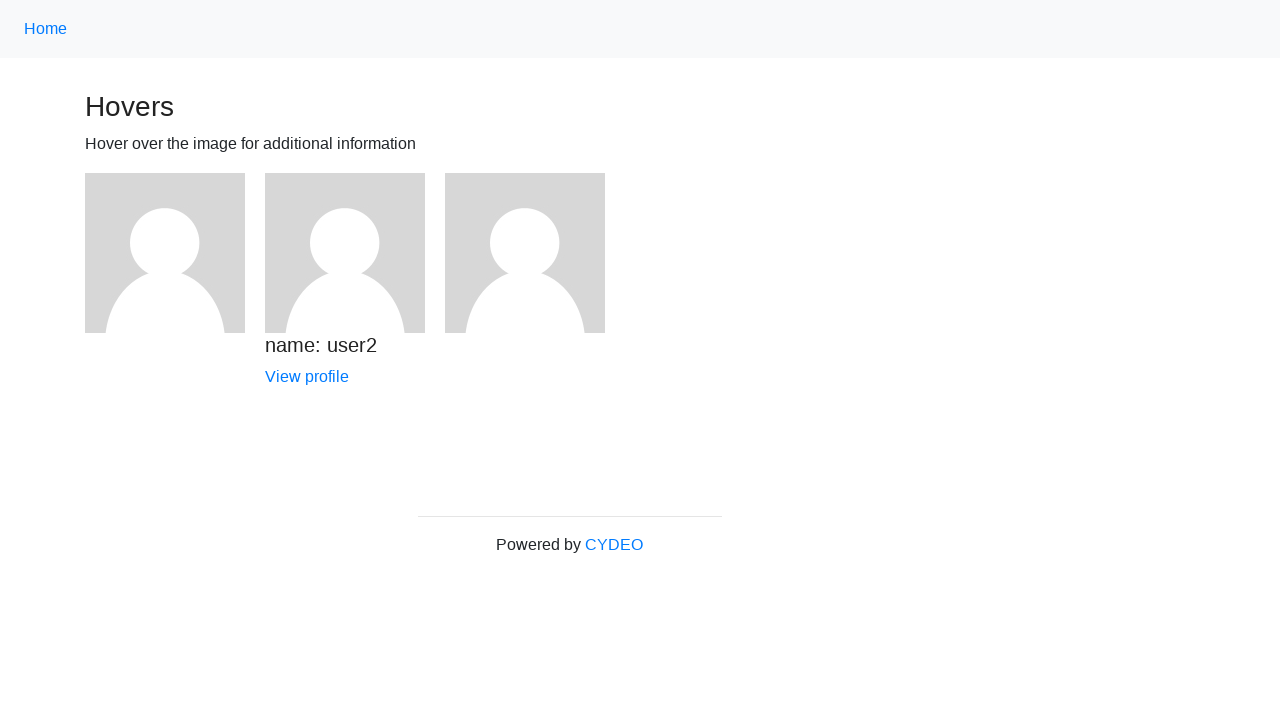

Hovered over third image at (525, 253) on (//img)[3]
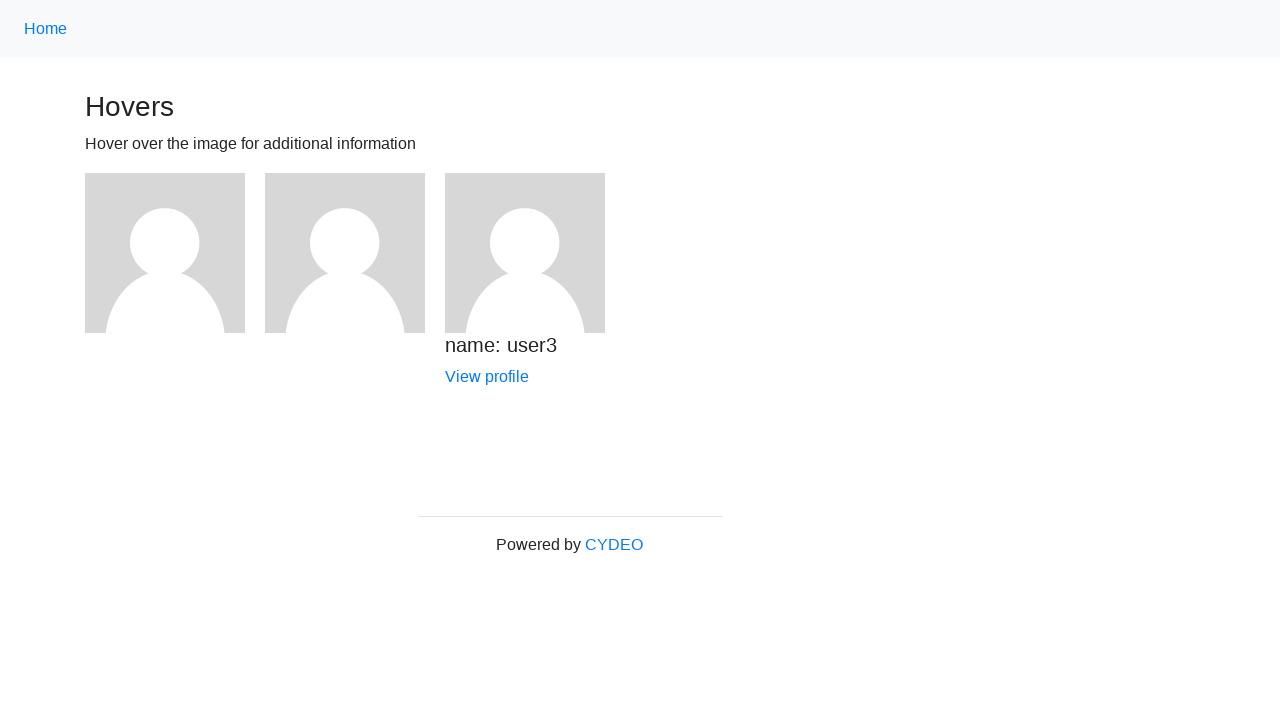

Verified user3 name is visible on hover
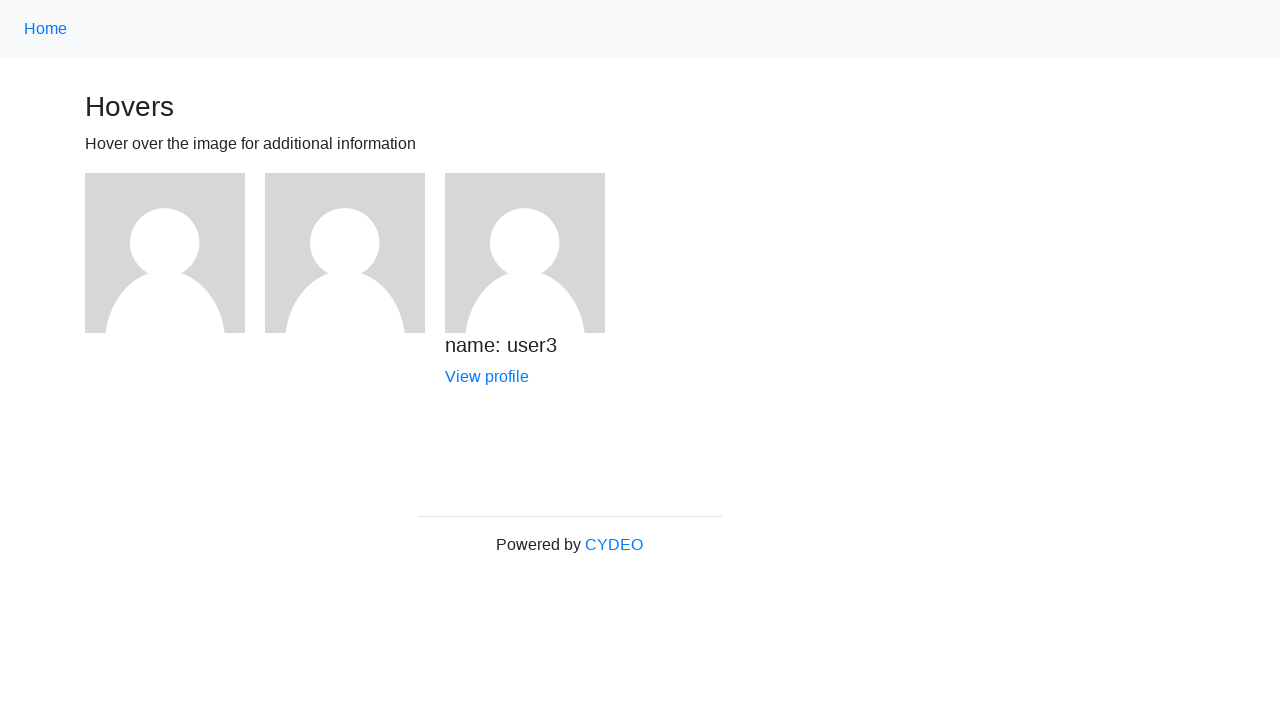

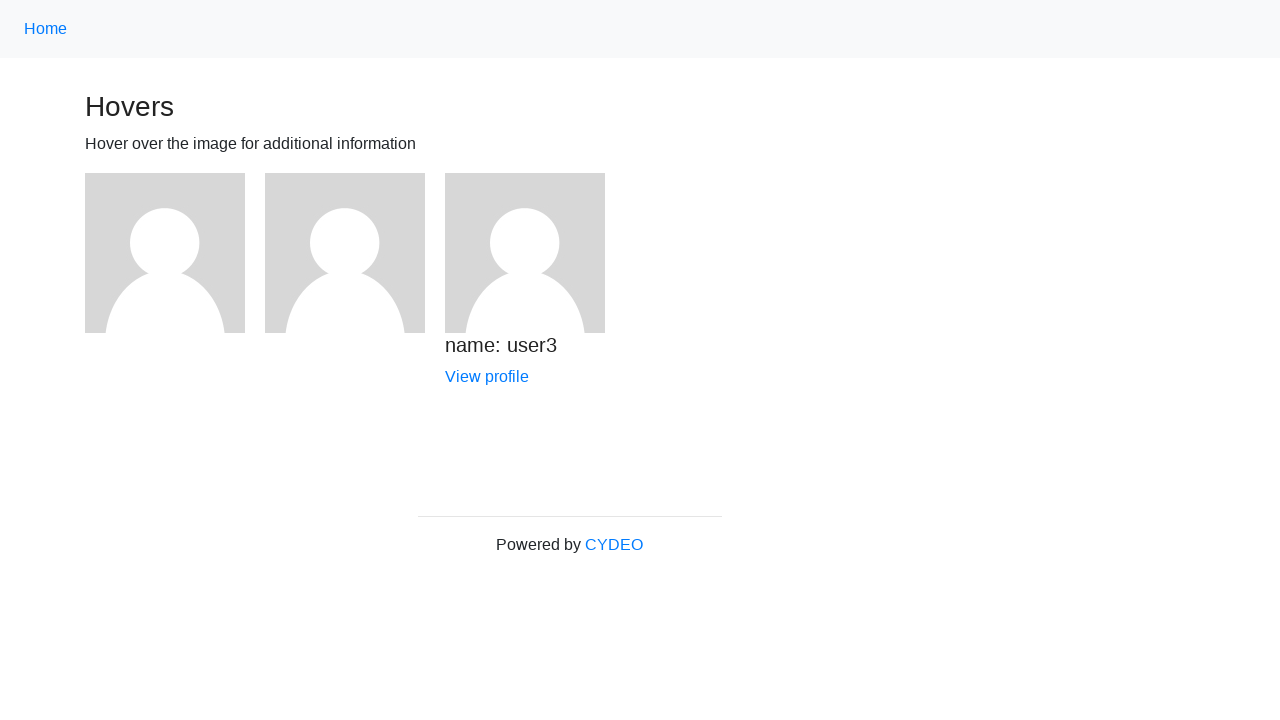